Tests JavaScript prompt dialog by clicking the third button, entering a name in the prompt, accepting it, and verifying the name appears in the result message

Starting URL: https://the-internet.herokuapp.com/javascript_alerts

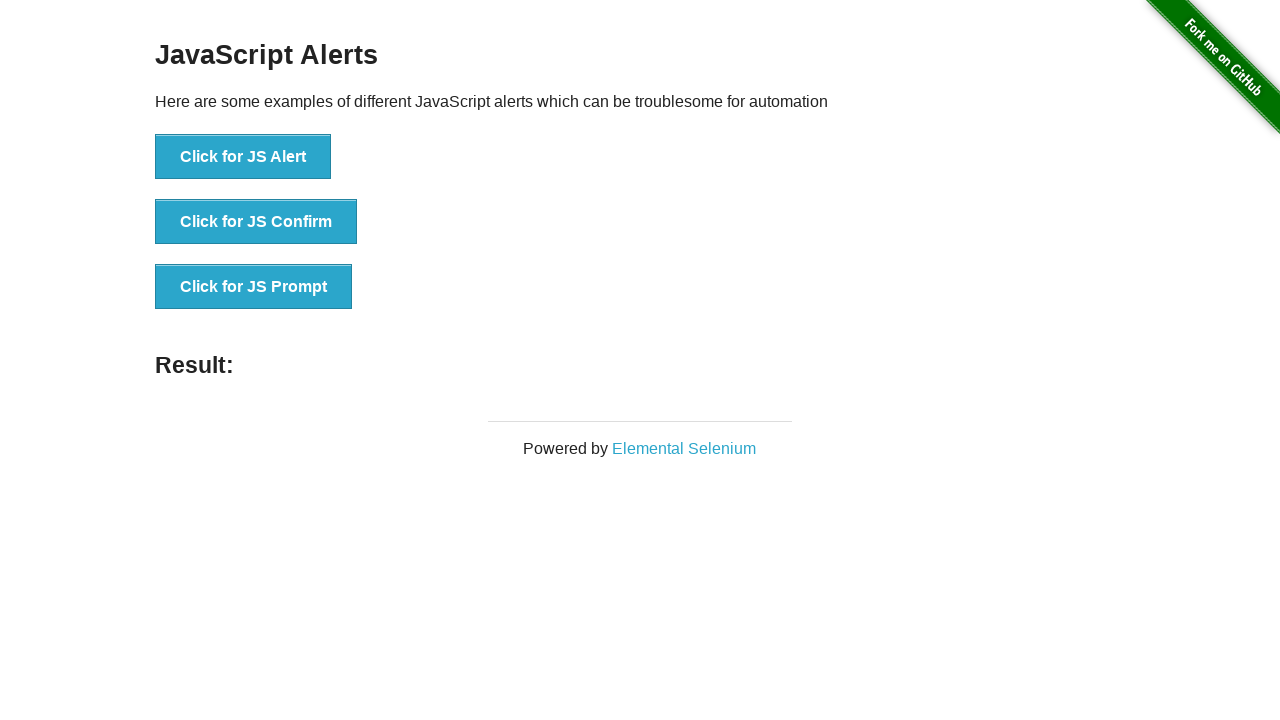

Set up dialog handler to accept prompt with name 'Mehmet'
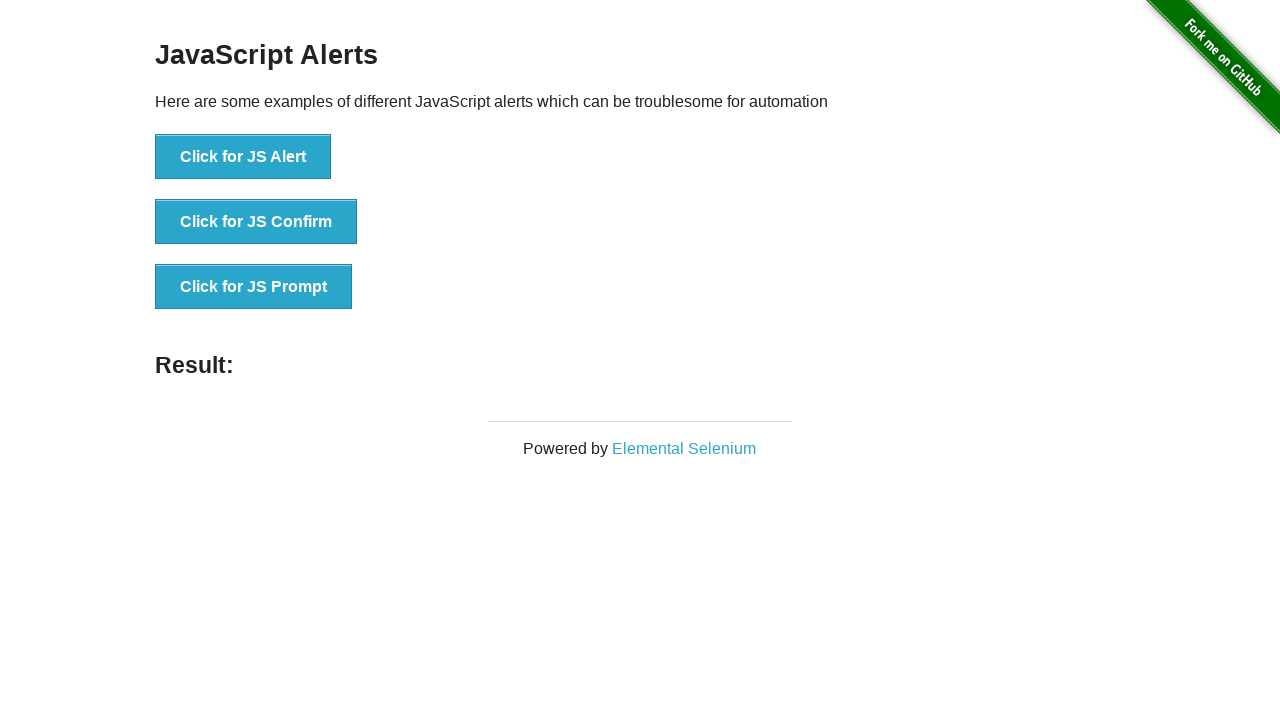

Clicked the JS Prompt button at (254, 287) on xpath=//*[text()='Click for JS Prompt']
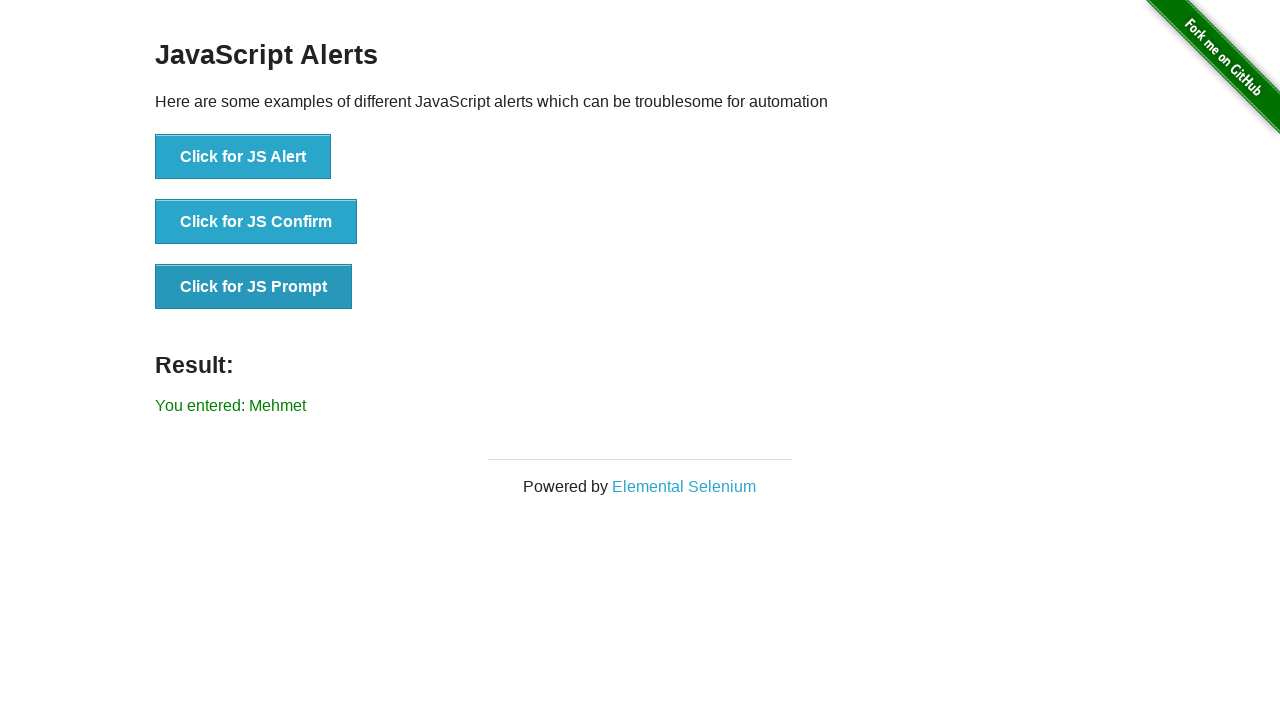

Result message element loaded
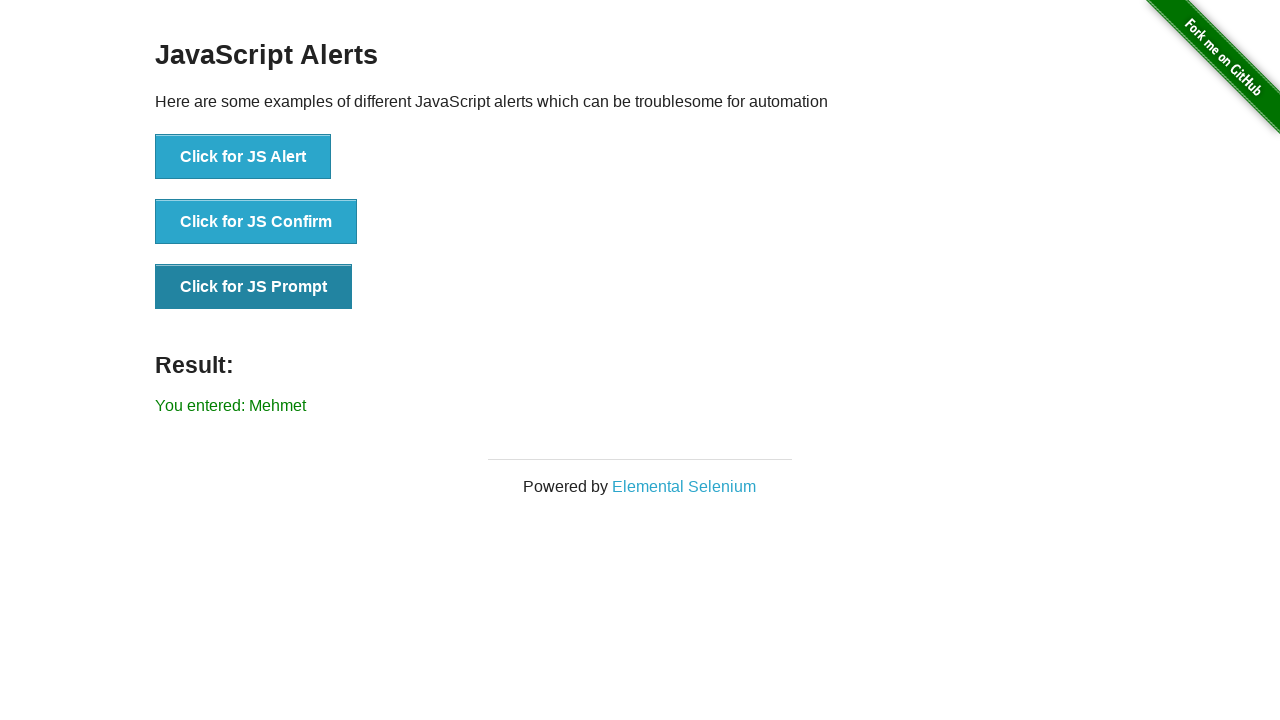

Retrieved result message text
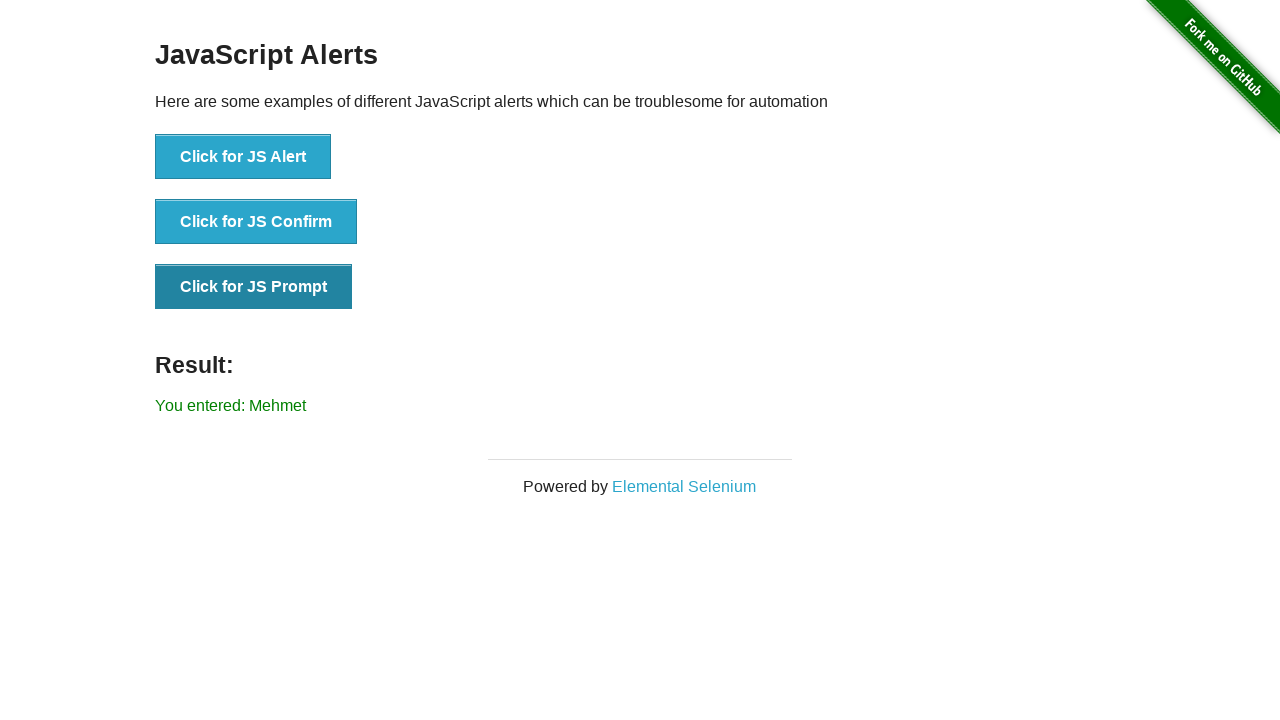

Verified result message contains the entered name 'Mehmet'
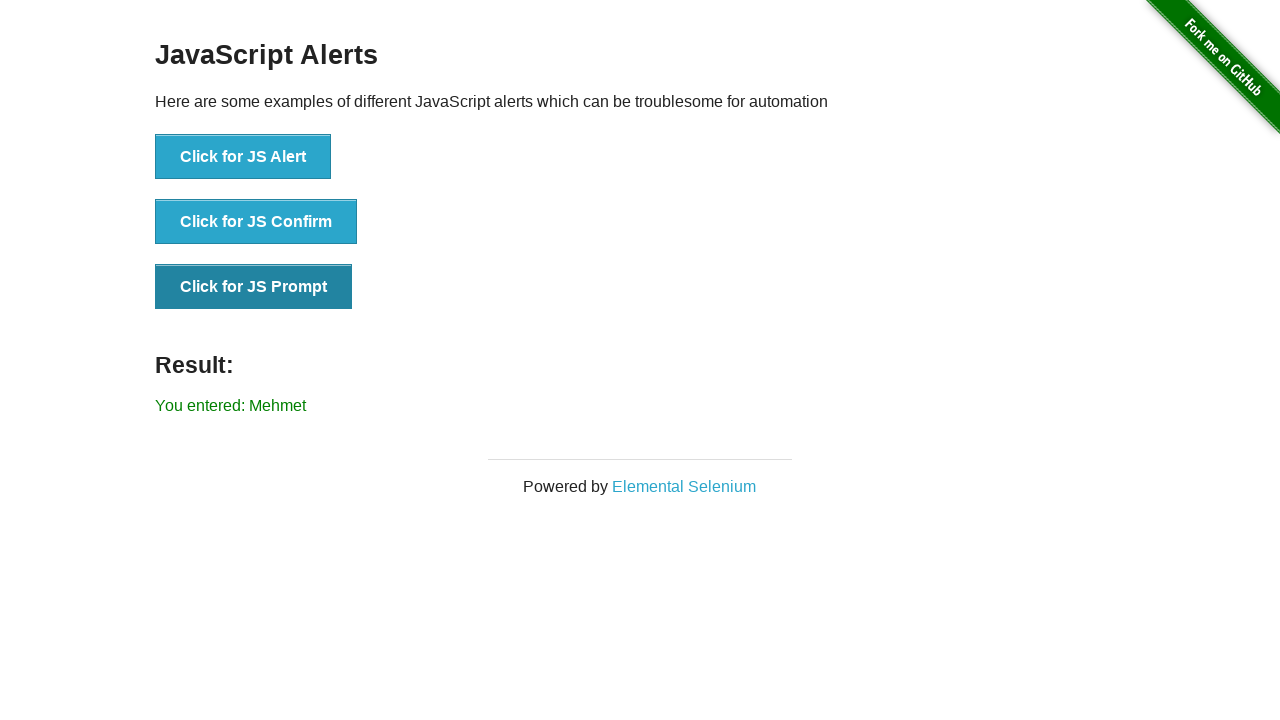

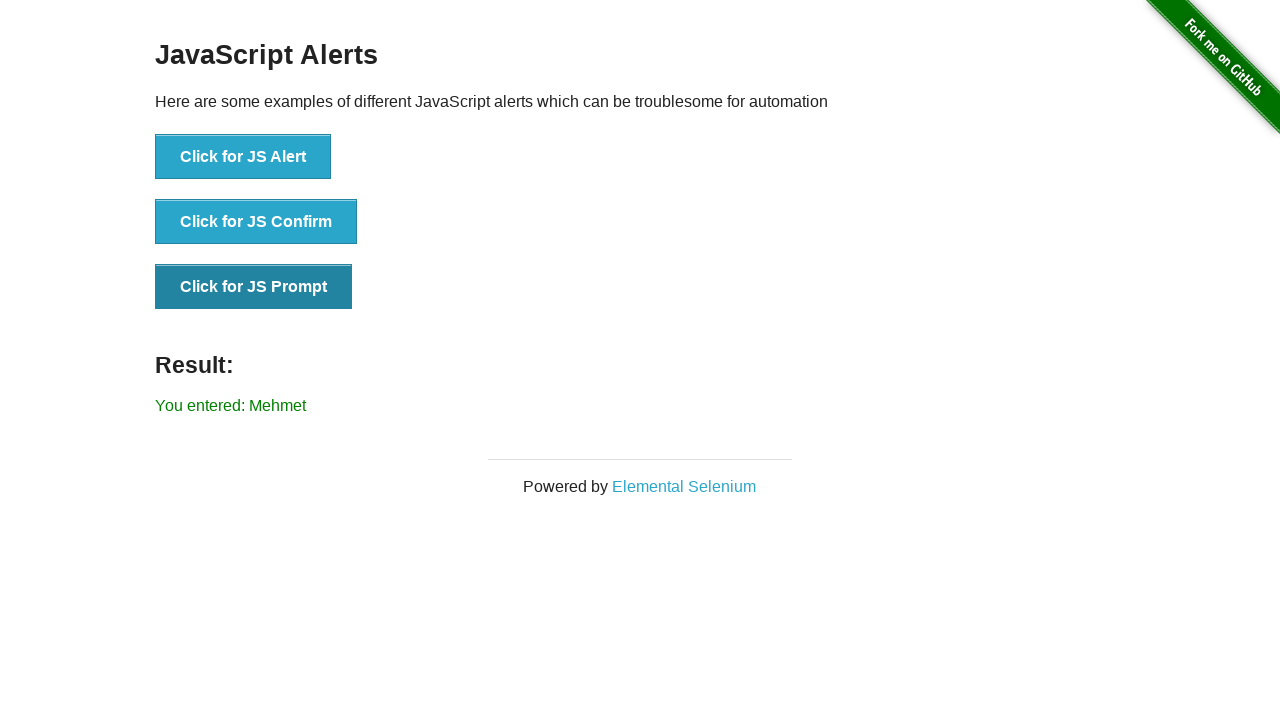